Fills out a comprehensive form on a test automation practice site including text fields, radio buttons, checkboxes, dropdowns, and date picker

Starting URL: https://testautomationpractice.blogspot.com/

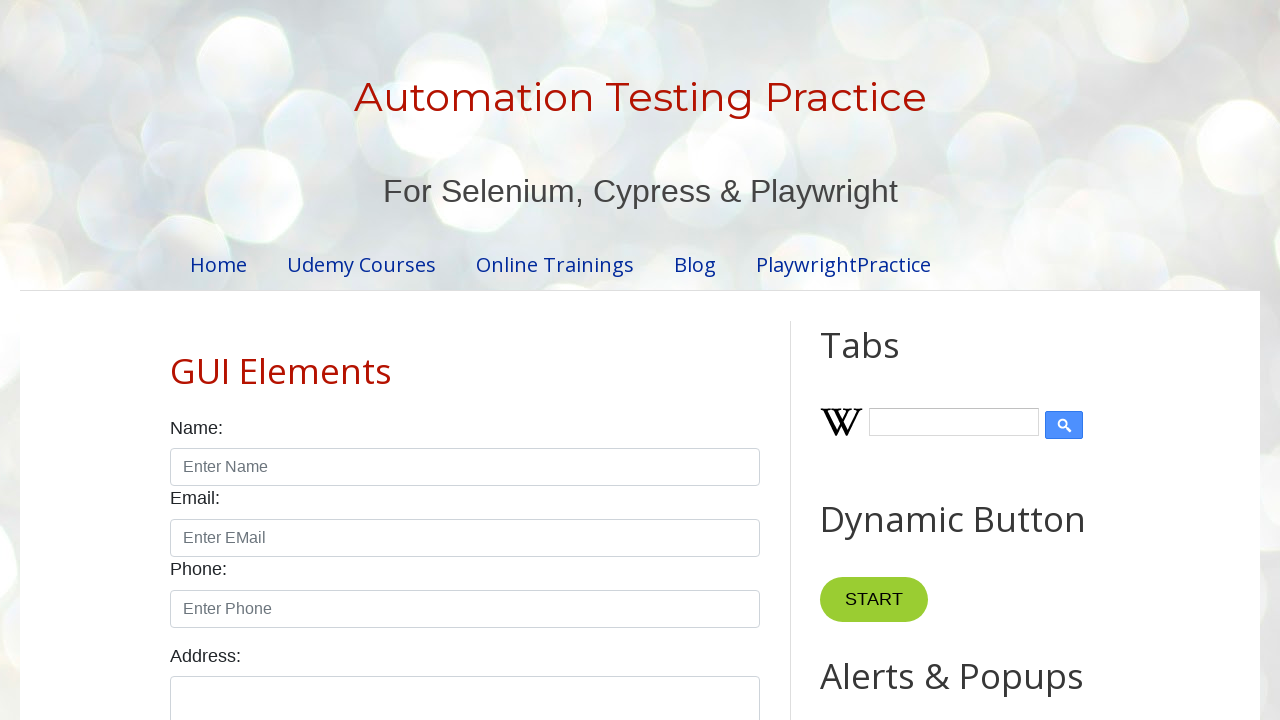

Filled name field with 'Nikunj' on #name
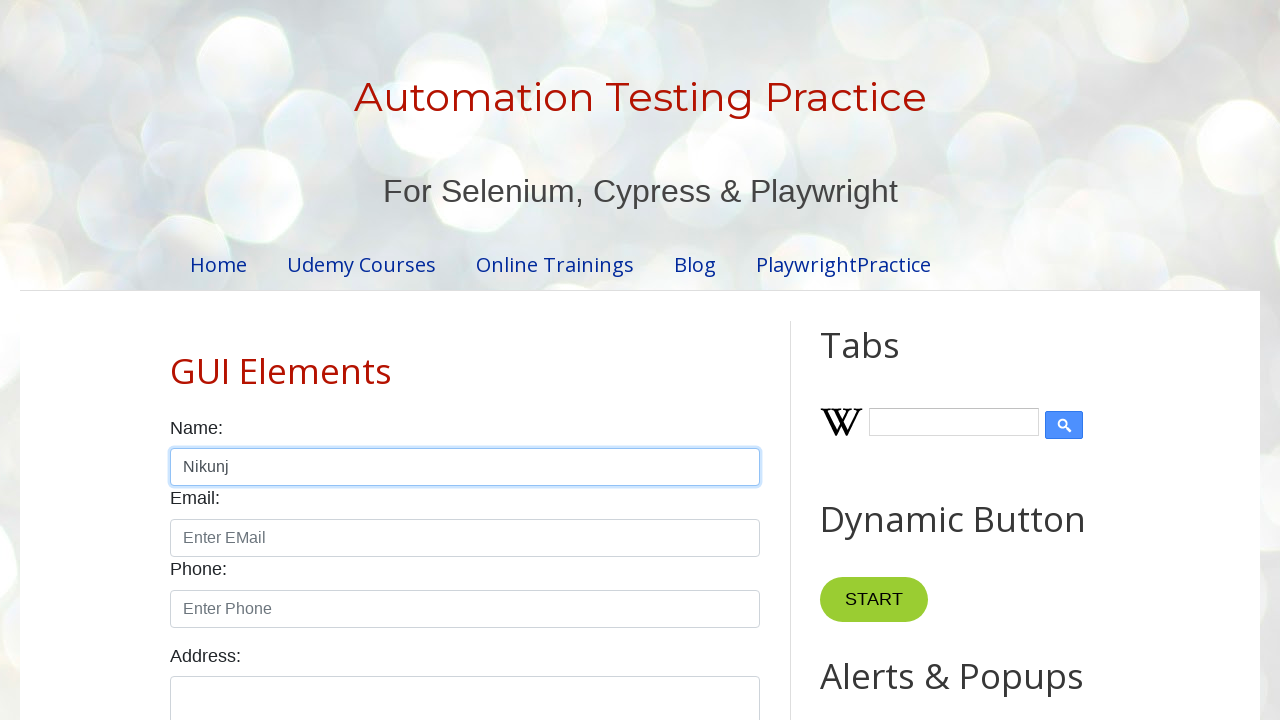

Filled email field with 'nik_majmudar@gmail.com' on //input[@id='email']
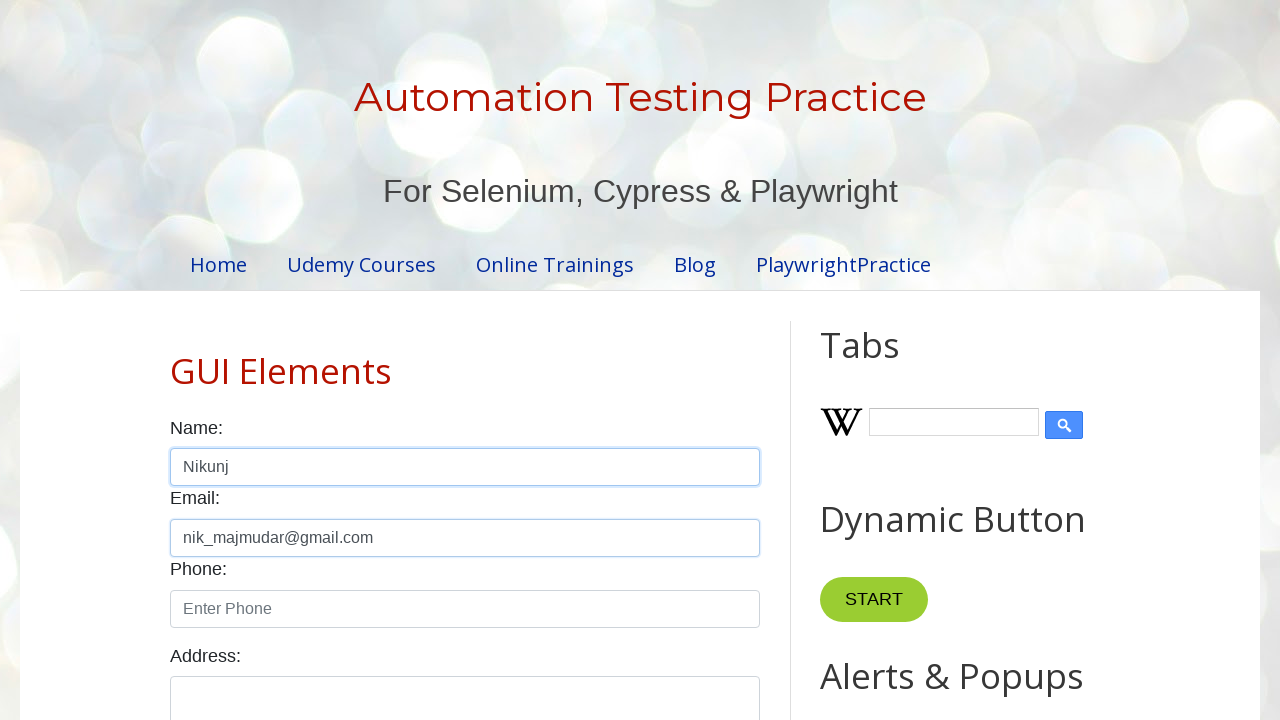

Filled phone field with '+914578956479' on //input[@id='phone']
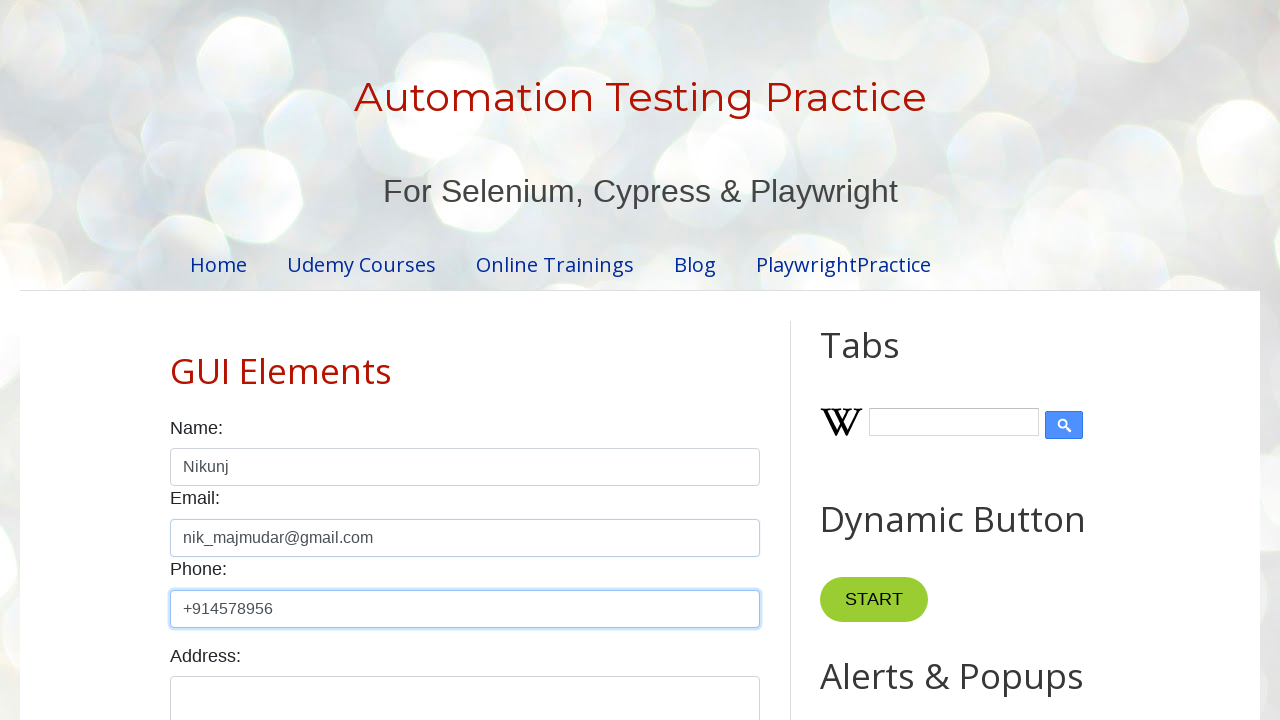

Filled address textarea with 'Amroli, Surat, Gujarat, India' on //textarea[@id='textarea']
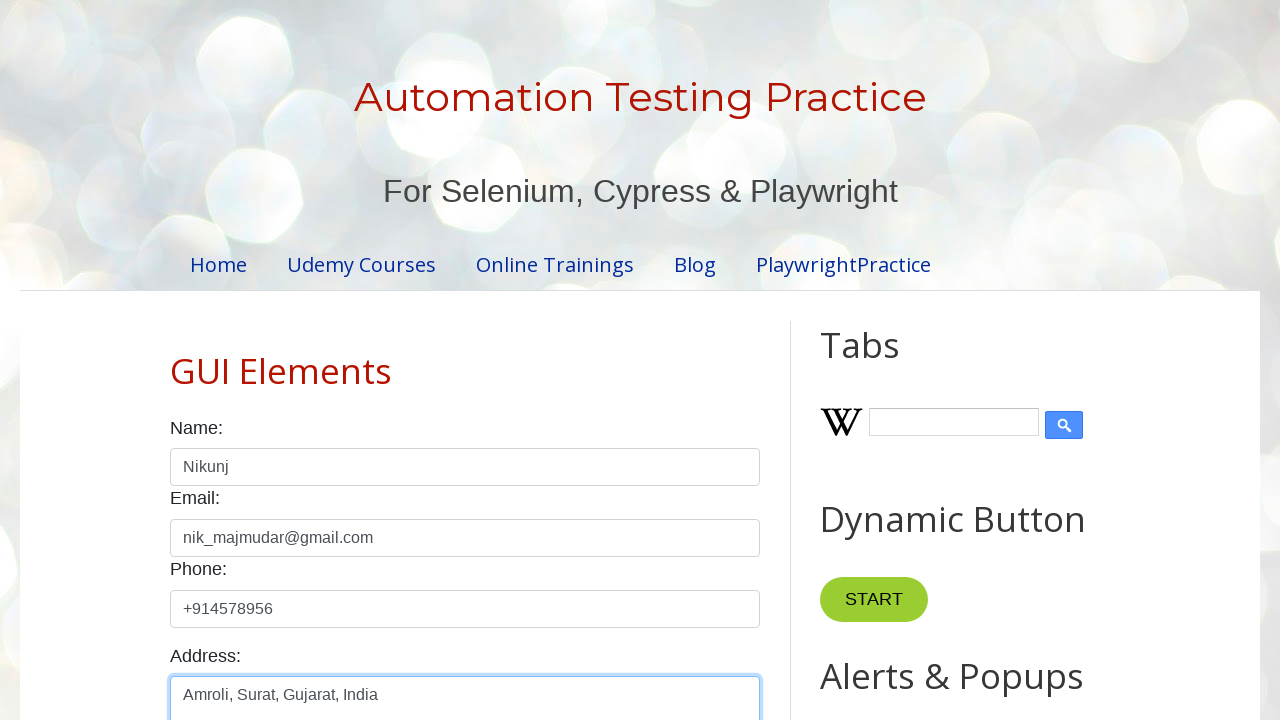

Selected 'Female' radio button at (250, 360) on input[id='female']
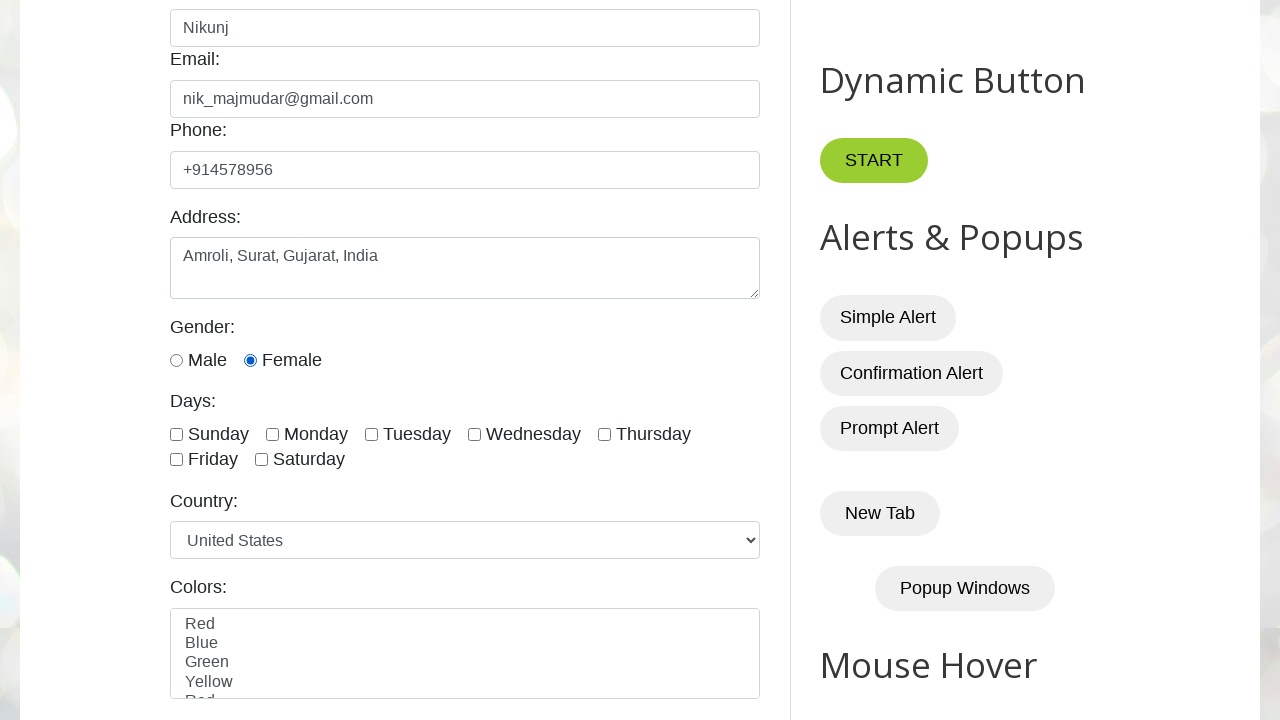

Checked Monday checkbox at (272, 434) on input[id='monday']
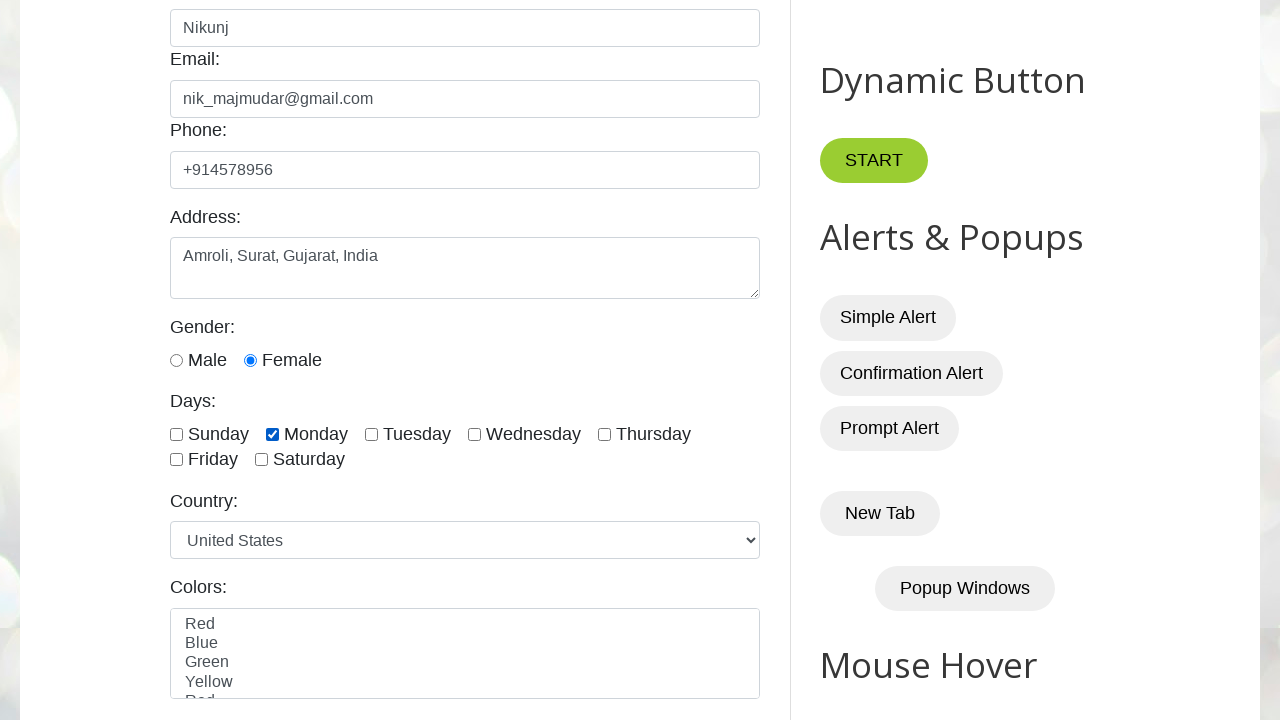

Checked Tuesday checkbox at (372, 434) on input[id='tuesday']
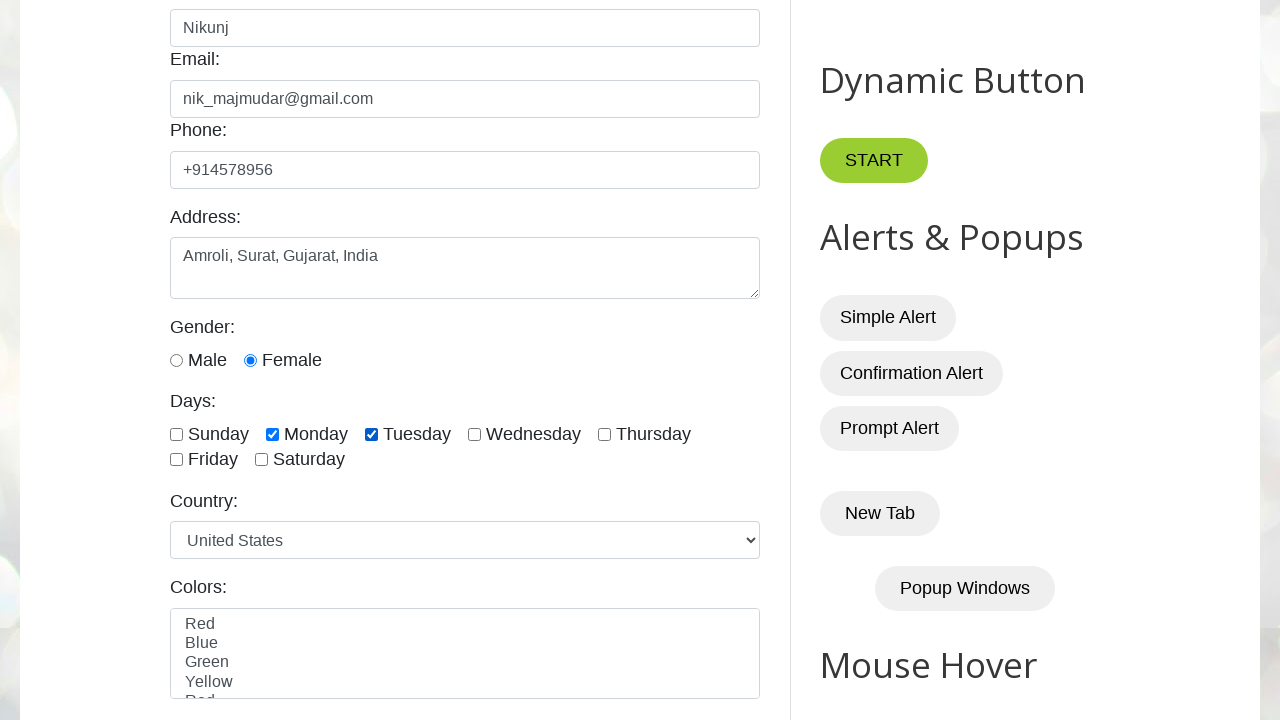

Checked Wednesday checkbox at (474, 434) on input[id='wednesday']
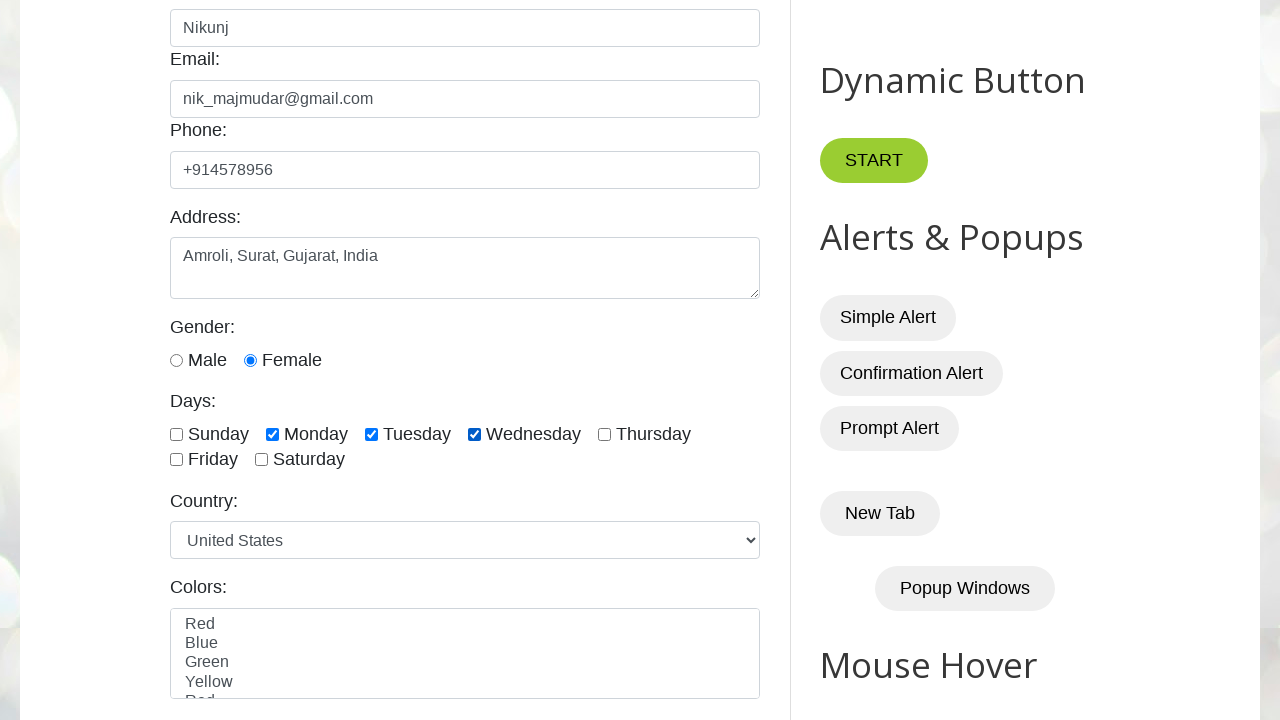

Checked Thursday checkbox at (604, 434) on input[id='thursday']
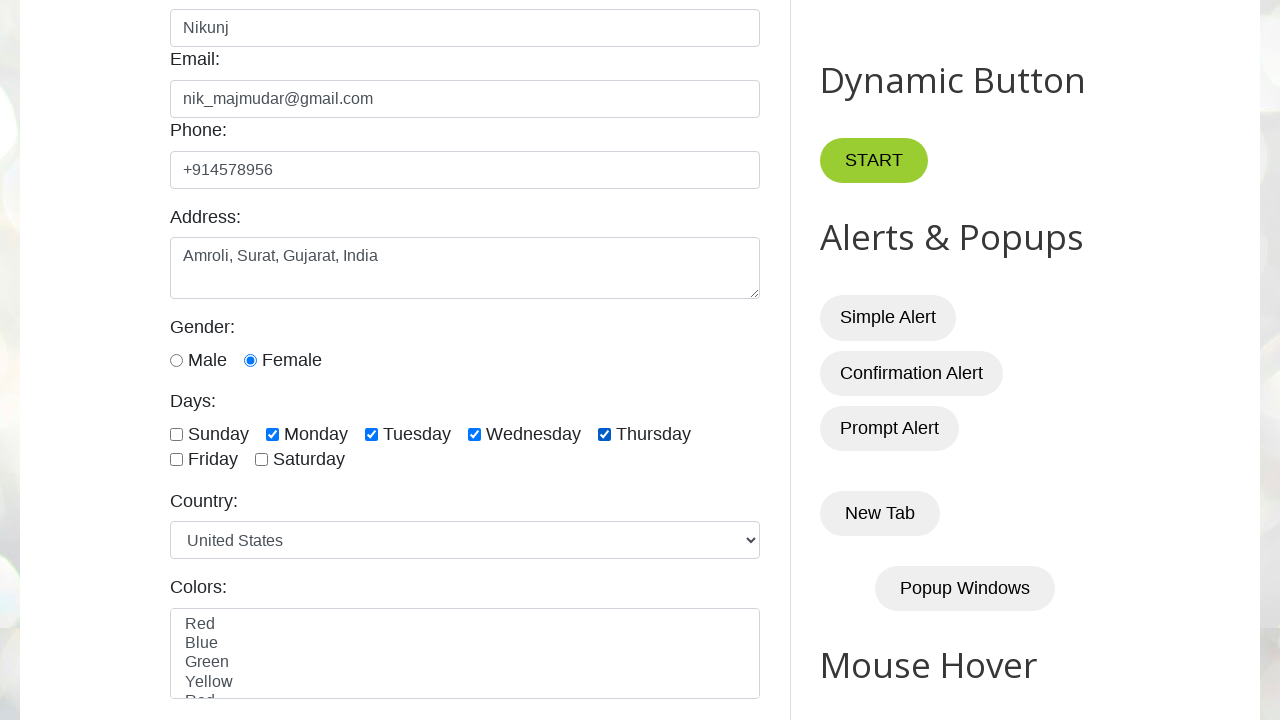

Checked Friday checkbox at (176, 460) on input[id='friday']
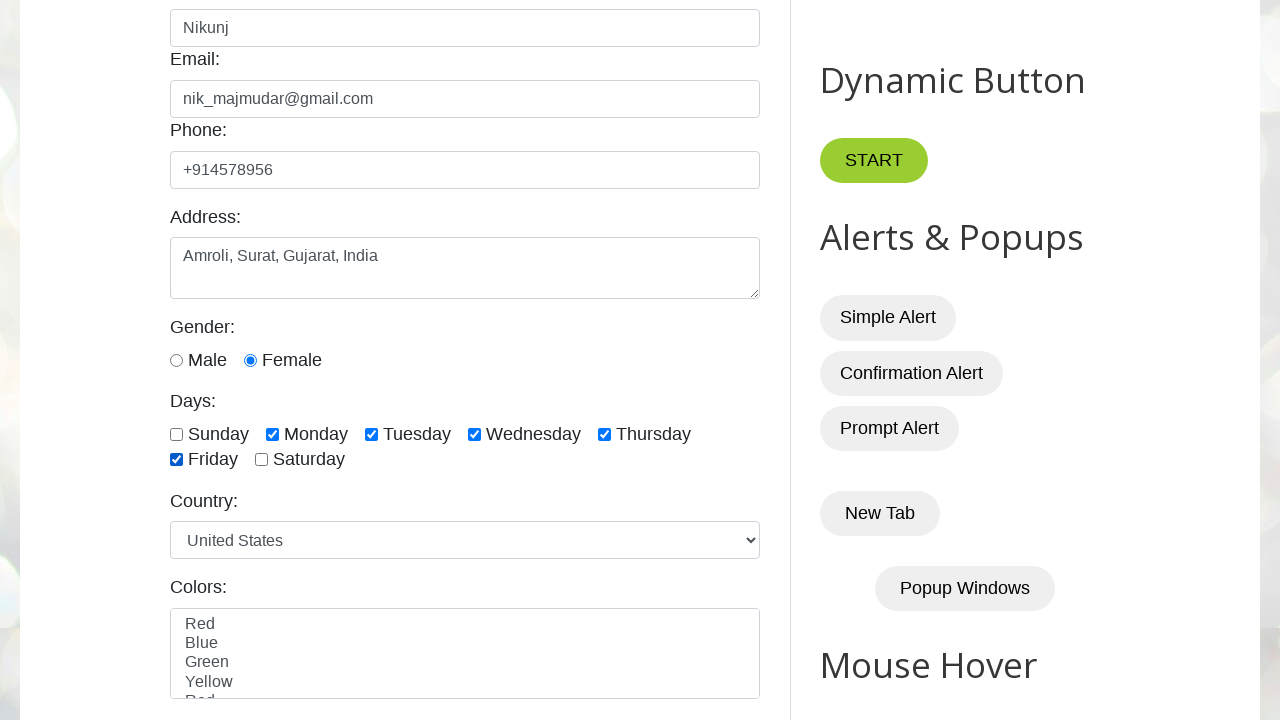

Selected 'India' from country dropdown on select[id='country']
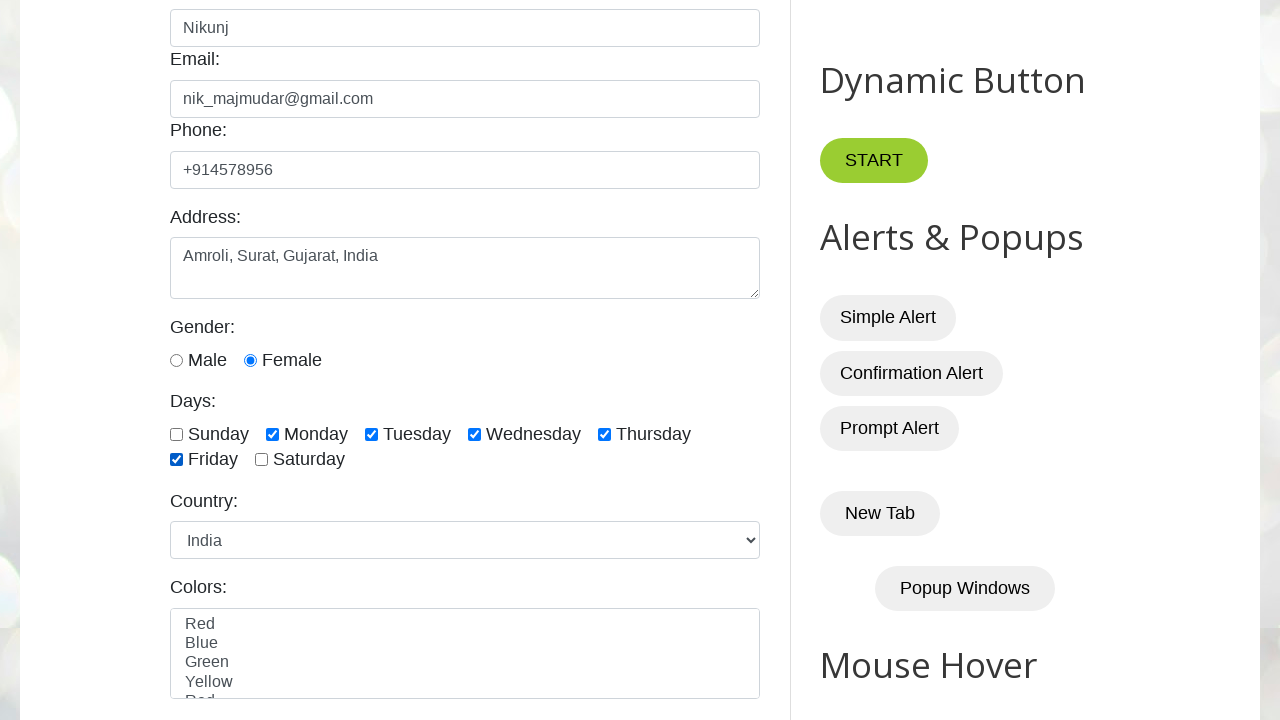

Selected 'Yellow' from colors dropdown on select[id='colors']
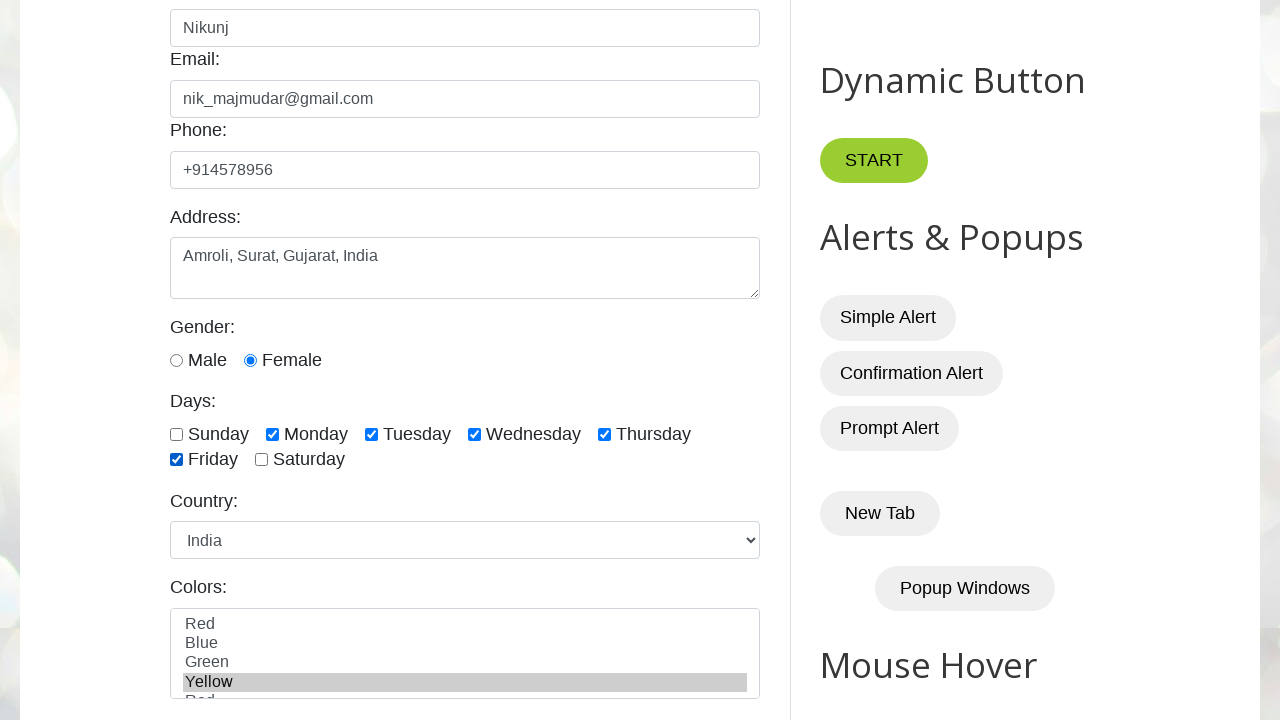

Filled date picker with '26/March/2020' on .hasDatepicker
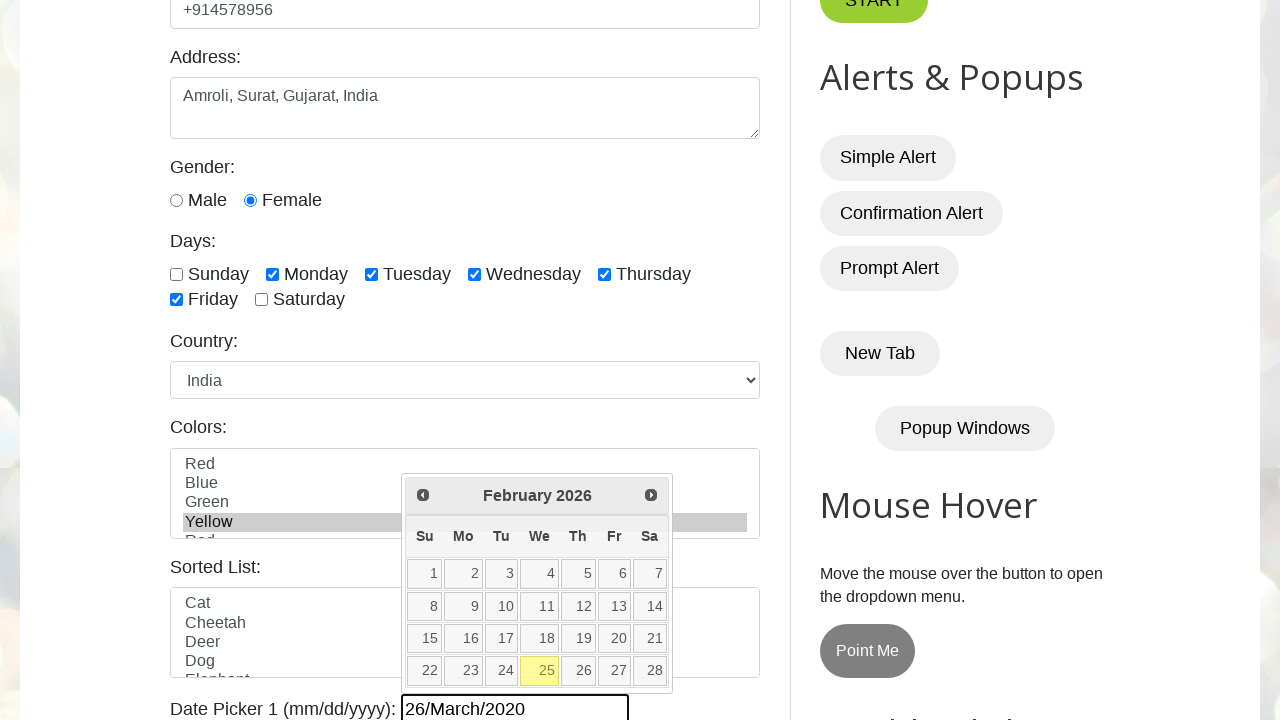

Checked additional checkbox at index 8 at (651, 361) on (//input[@type='checkbox'])[8]
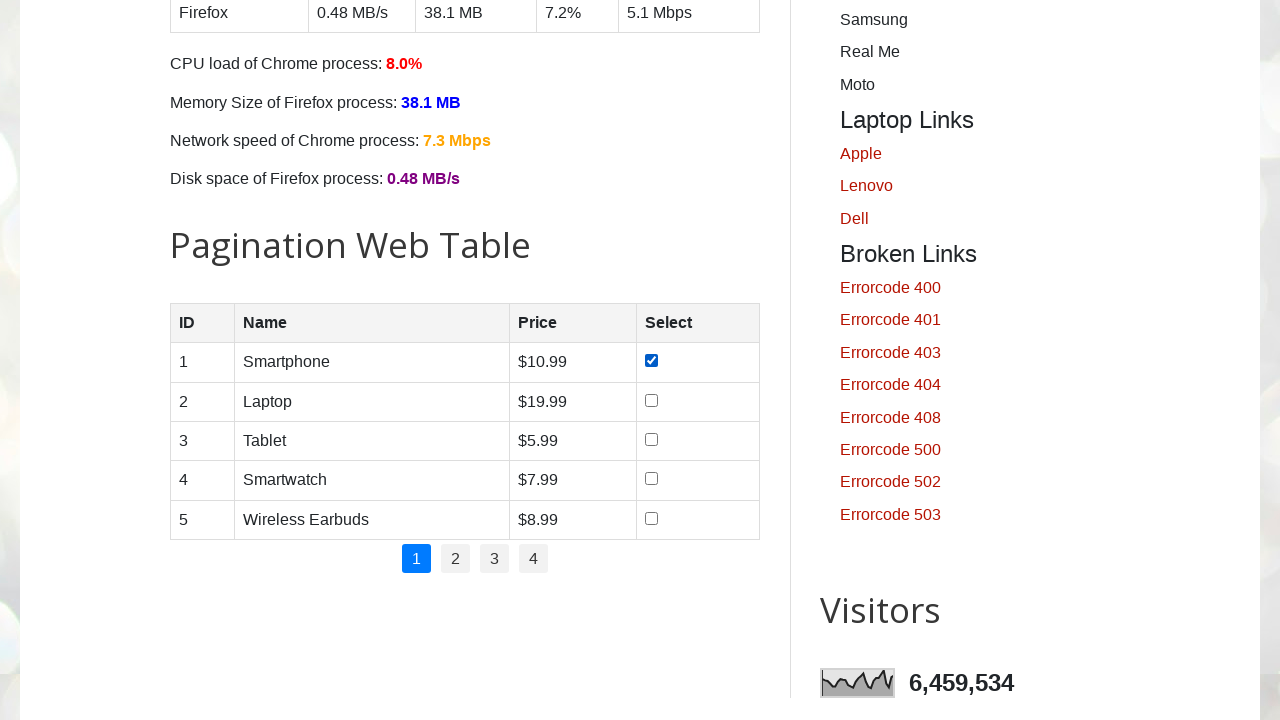

Checked additional checkbox at index 10 at (651, 439) on (//input[@type='checkbox'])[10]
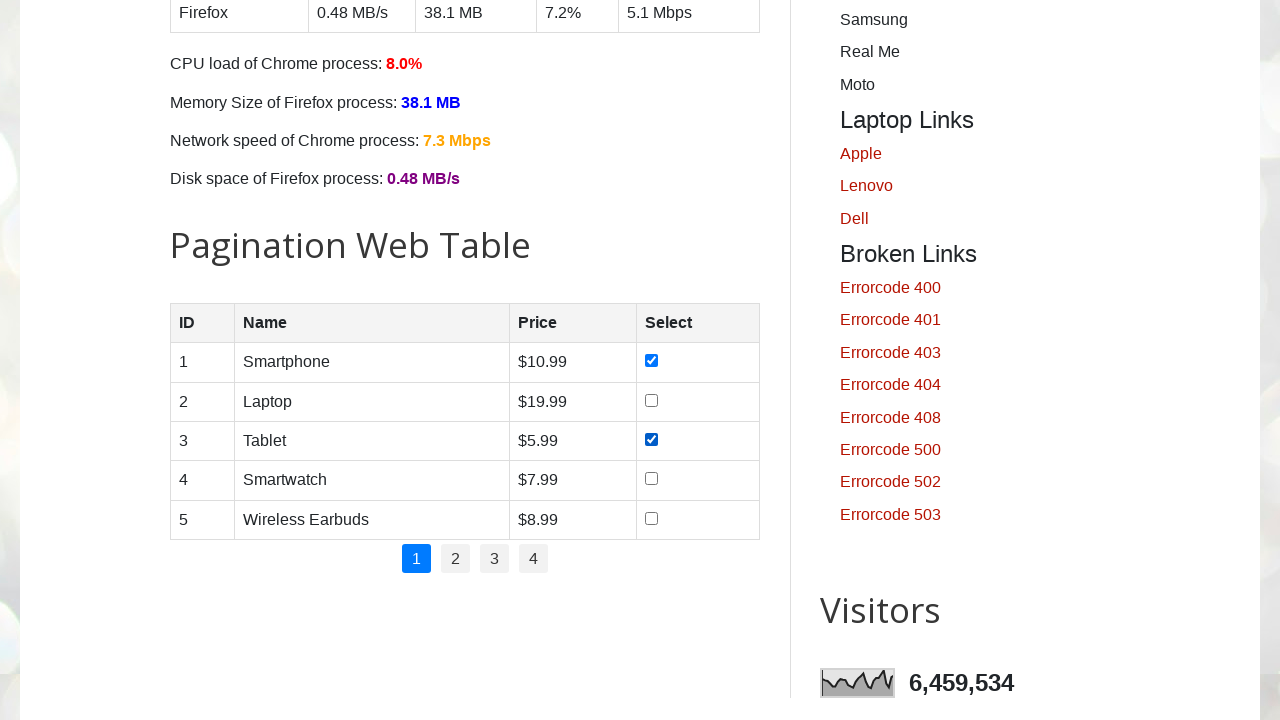

Checked additional checkbox at index 12 at (651, 518) on (//input[@type='checkbox'])[12]
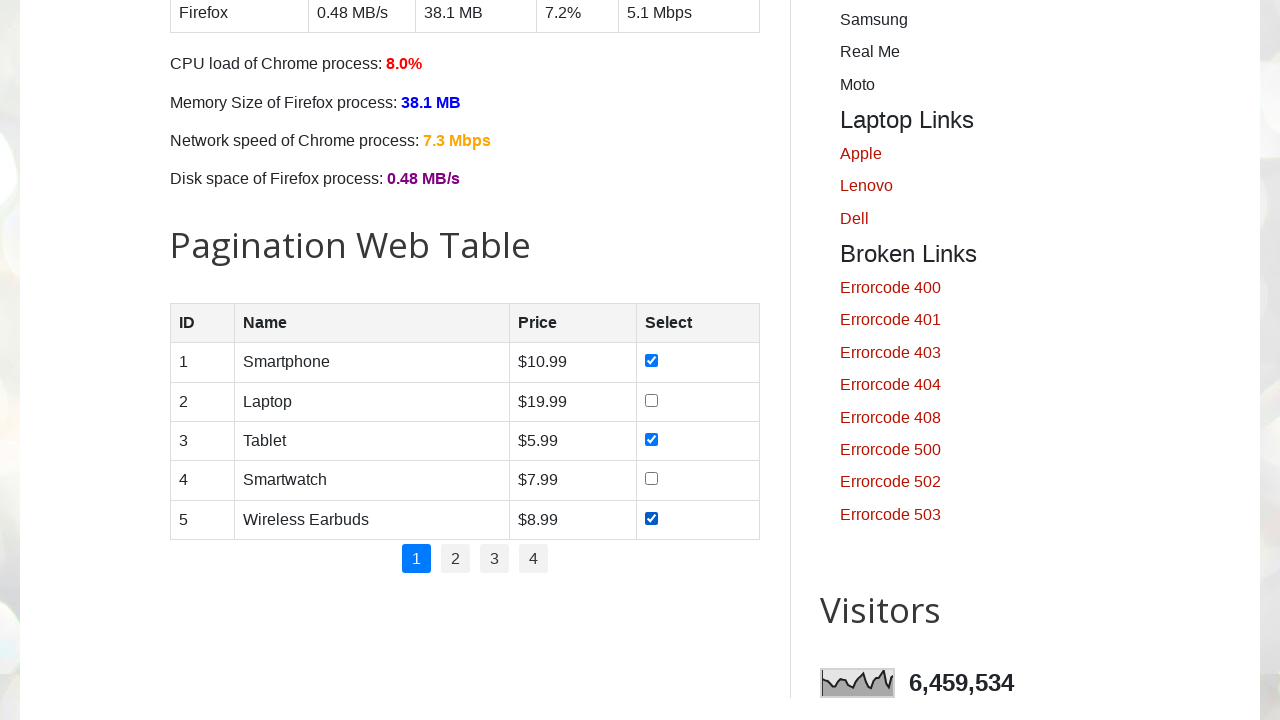

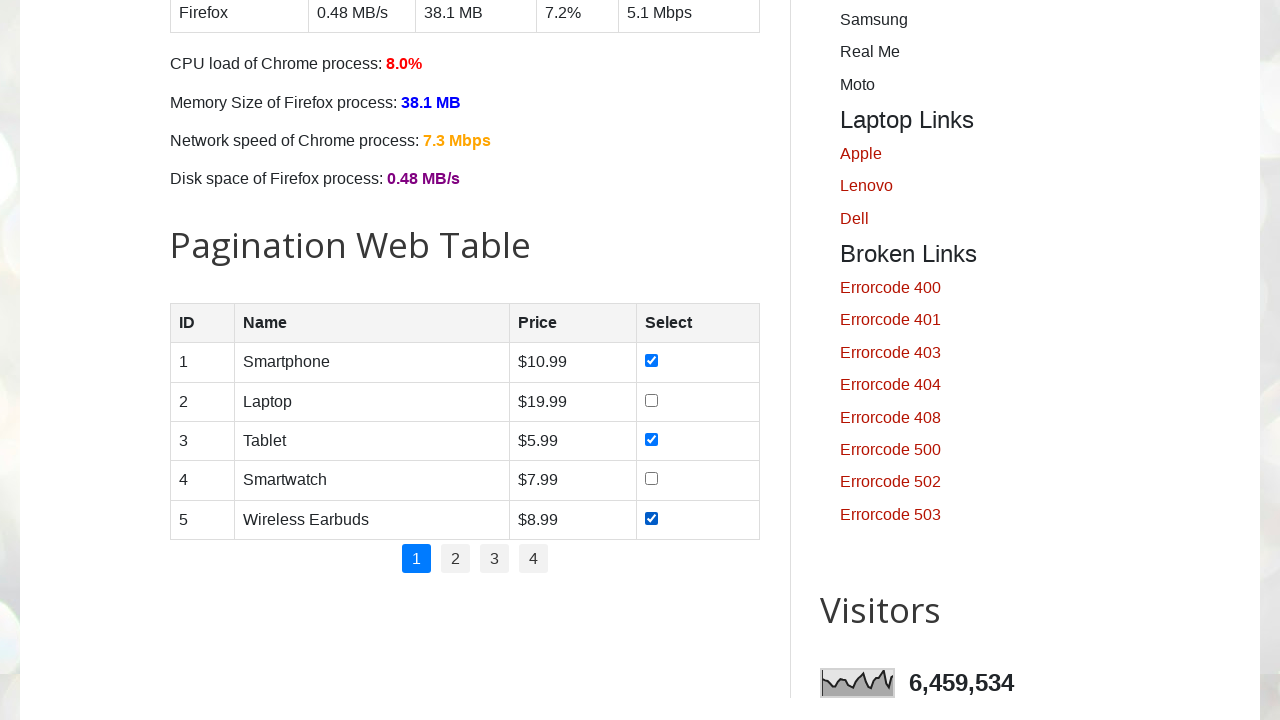